Simple browser launch test that navigates to syntaxtechs.com and retrieves the current URL and page title

Starting URL: https://syntaxtechs.com

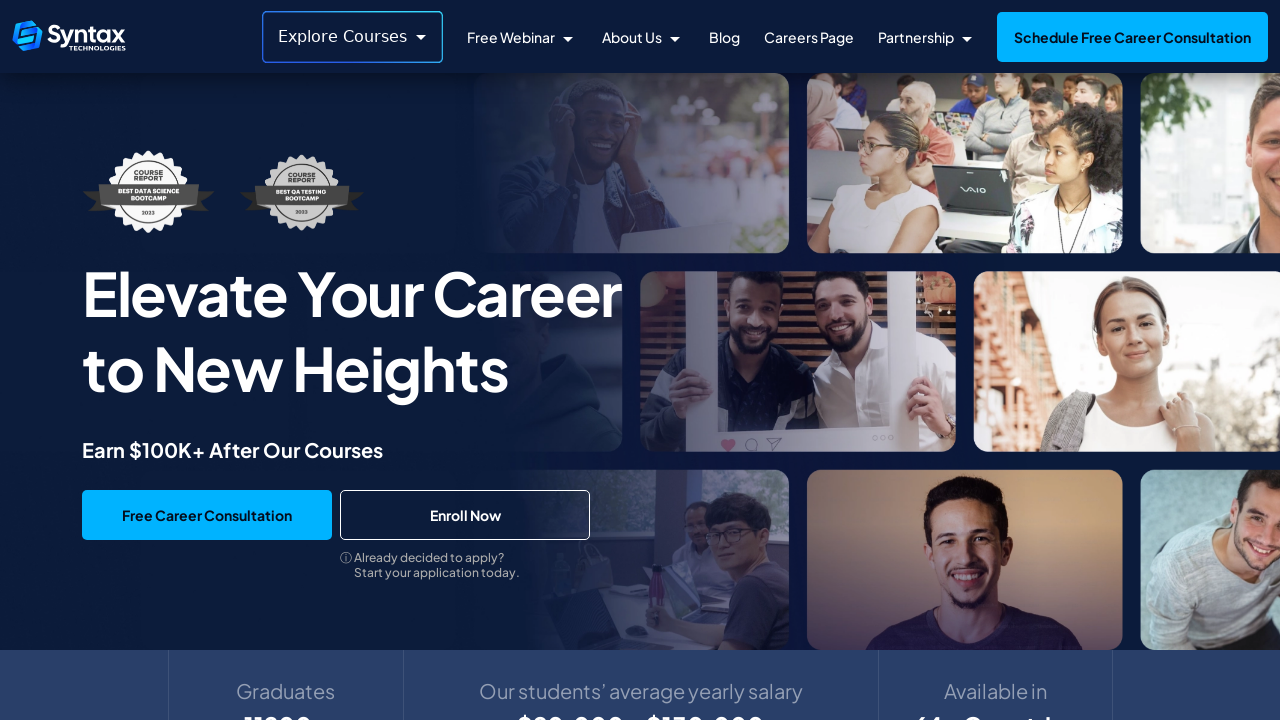

Waited for page to reach domcontentloaded state
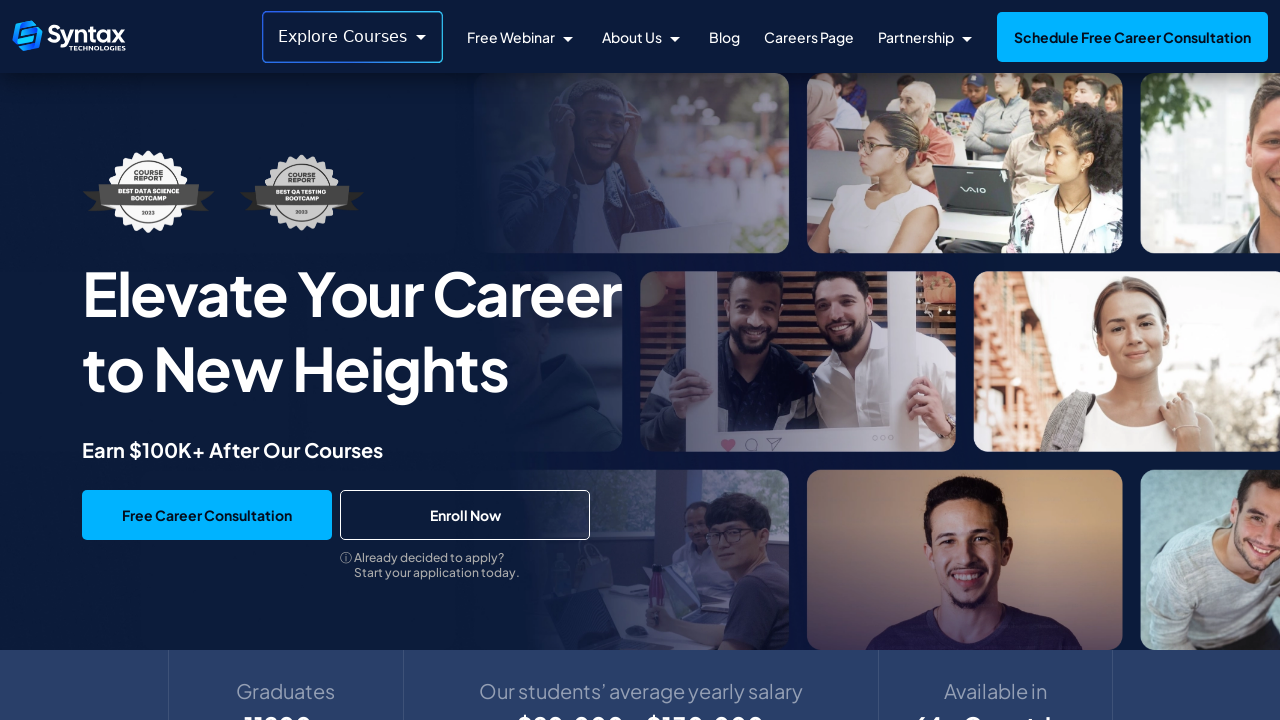

Retrieved current URL: https://www.syntaxtechs.com/
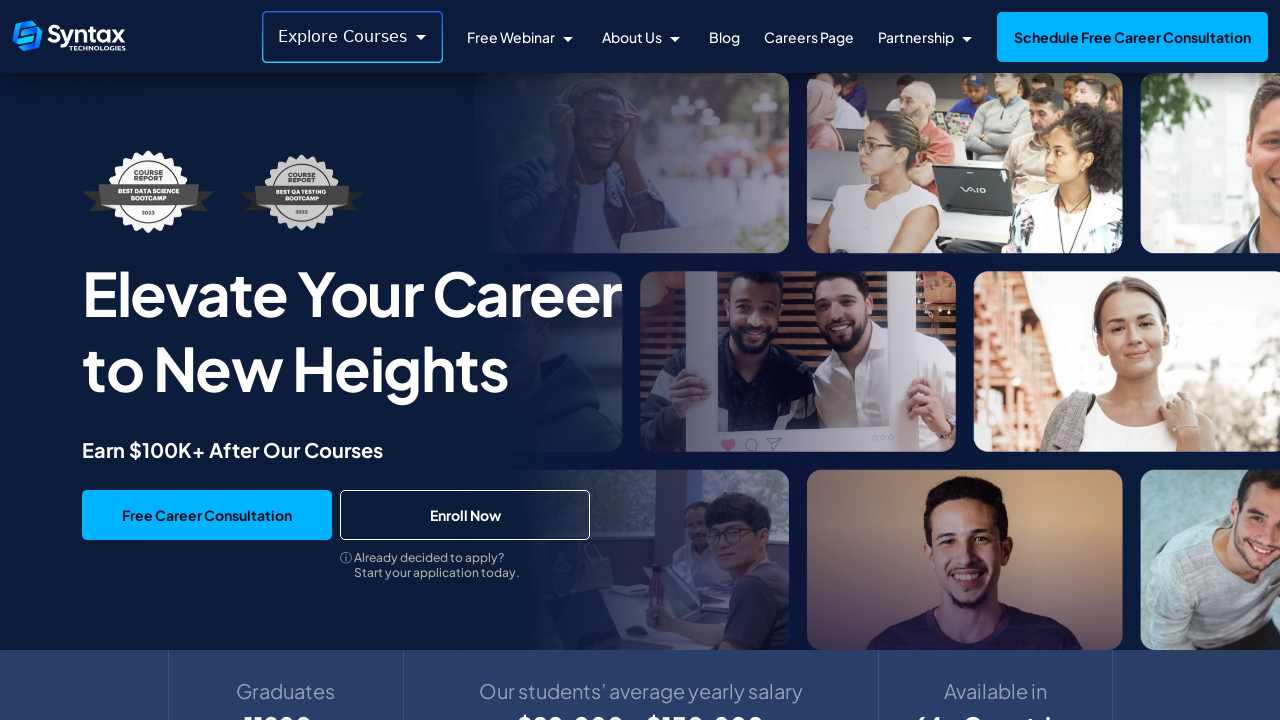

Retrieved page title: Syntax Technologies: Top Online Courses & Certifications
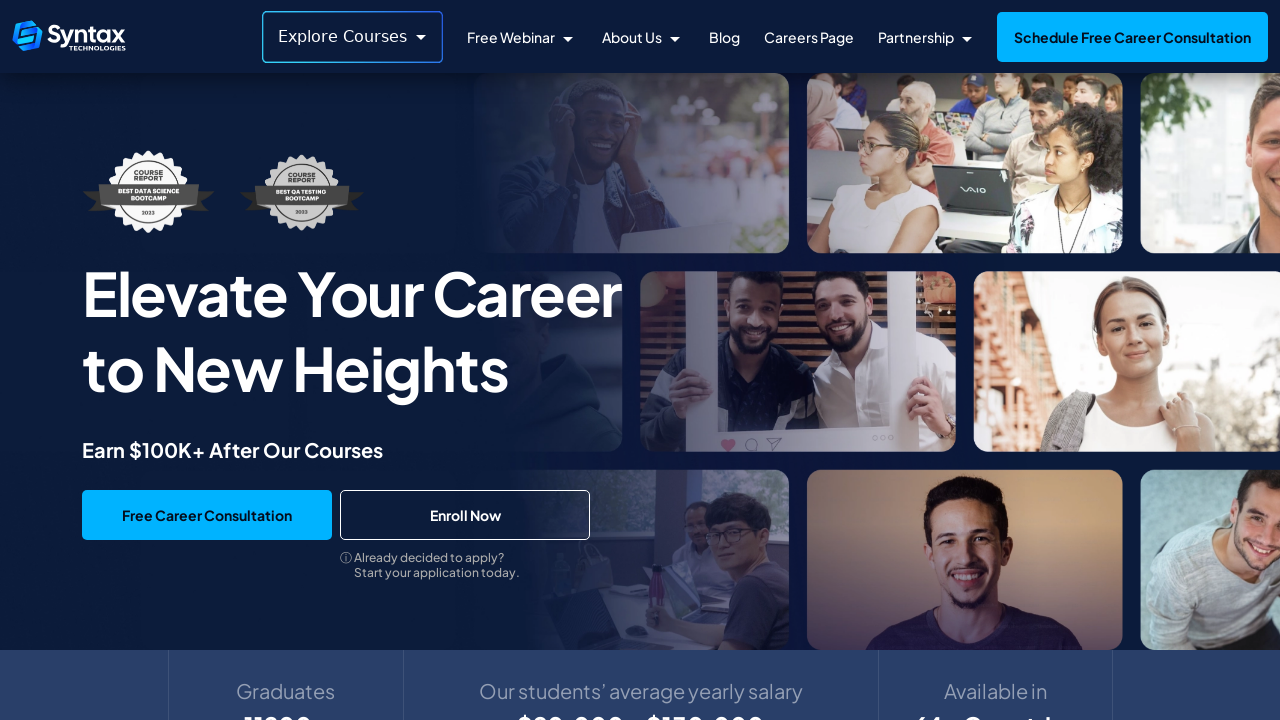

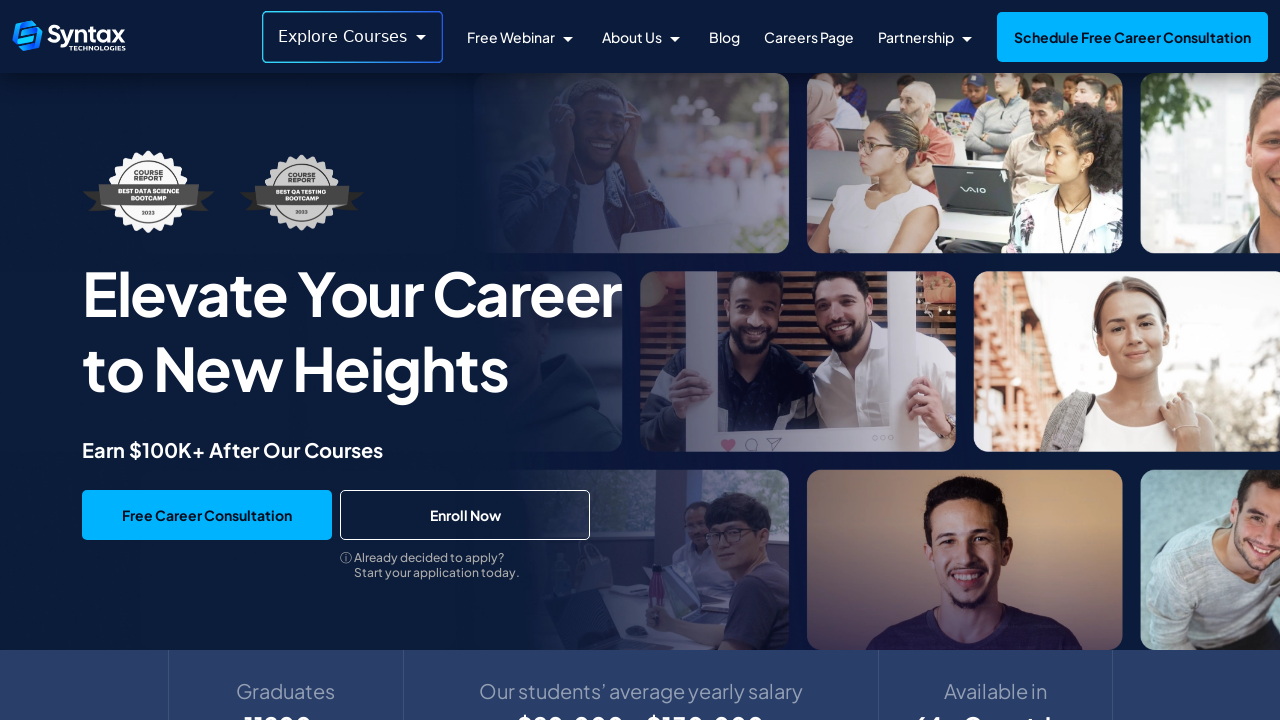